Tests staying on the current page by clicking a button and dismissing the confirmation alert, then verifying the page text confirms the user chose to stay

Starting URL: https://kristinek.github.io/site/examples/alerts_popups

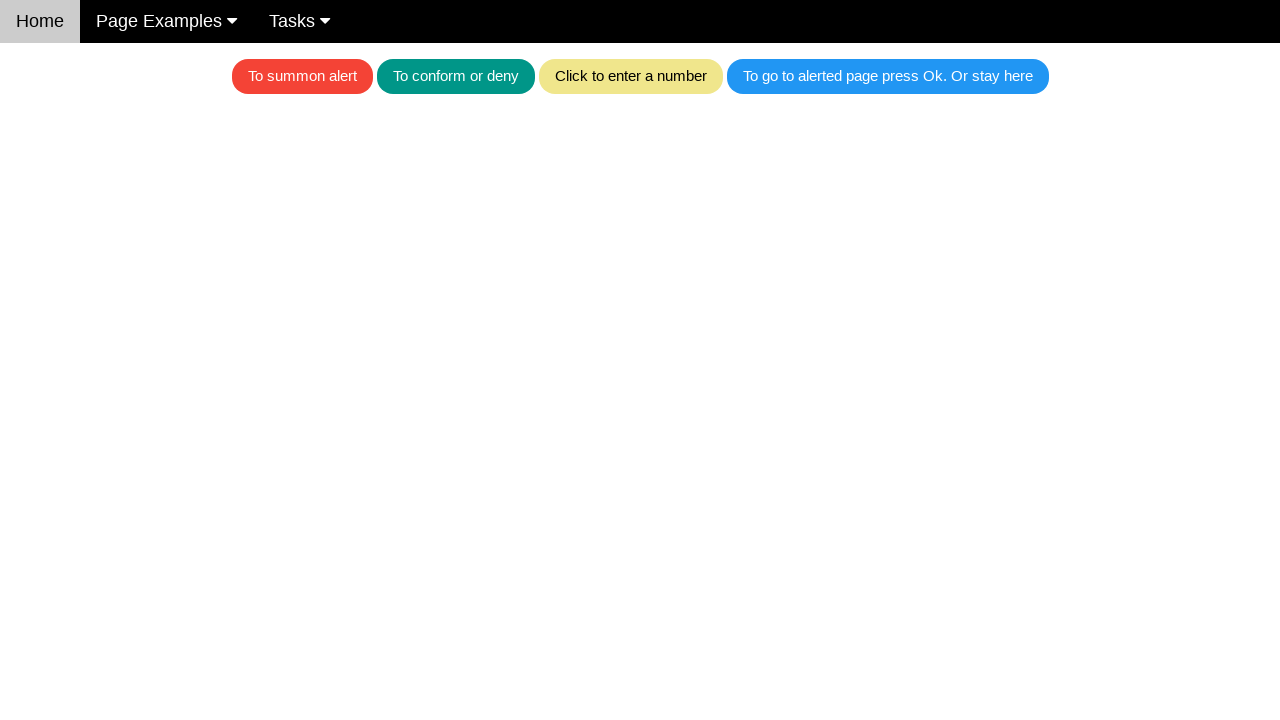

Set up dialog handler to dismiss confirmation alerts
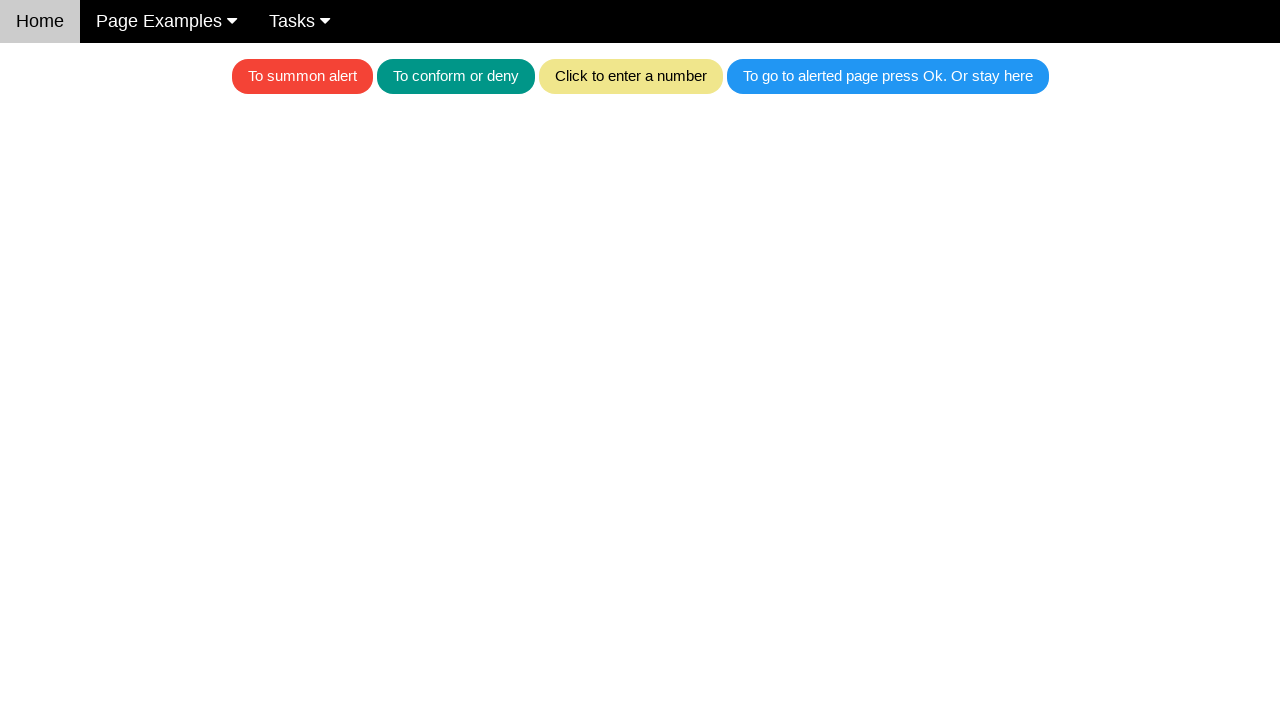

Clicked the 'To go to alerted page press Ok. Or stay here' button at (888, 76) on xpath=//body/div[2]/button[4]
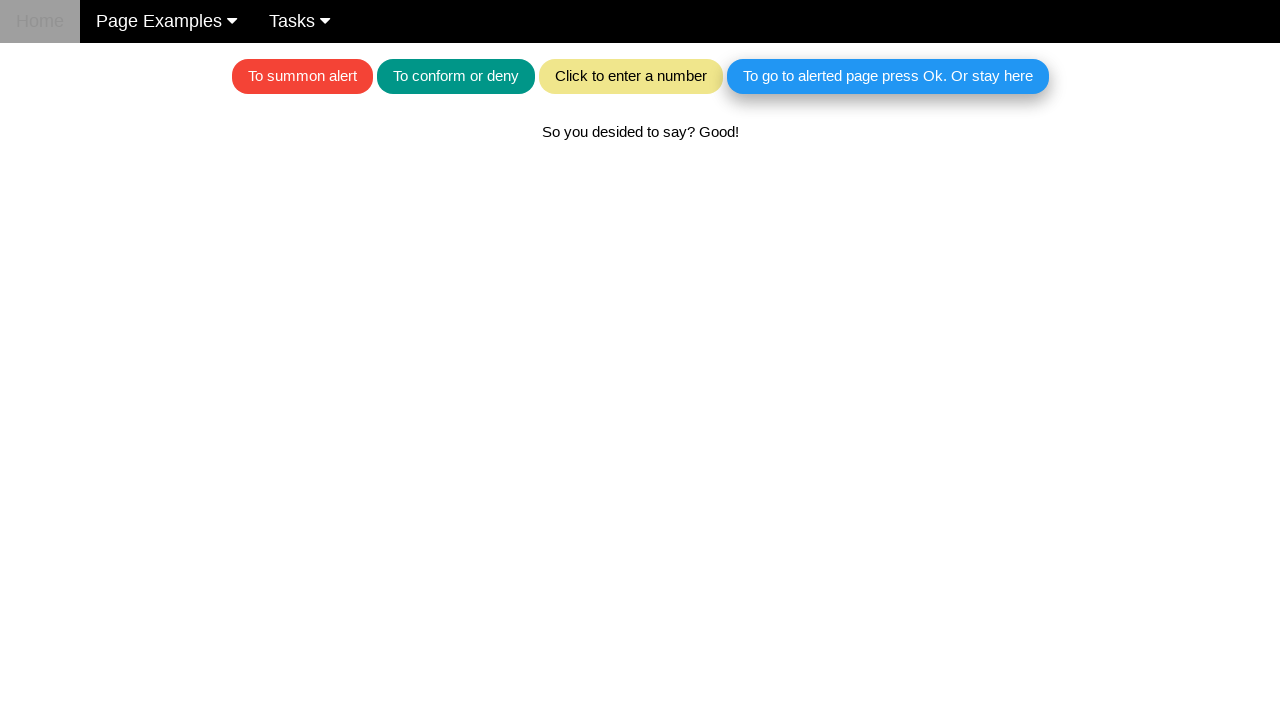

Confirmed alert text element is present after dismissing confirmation alert
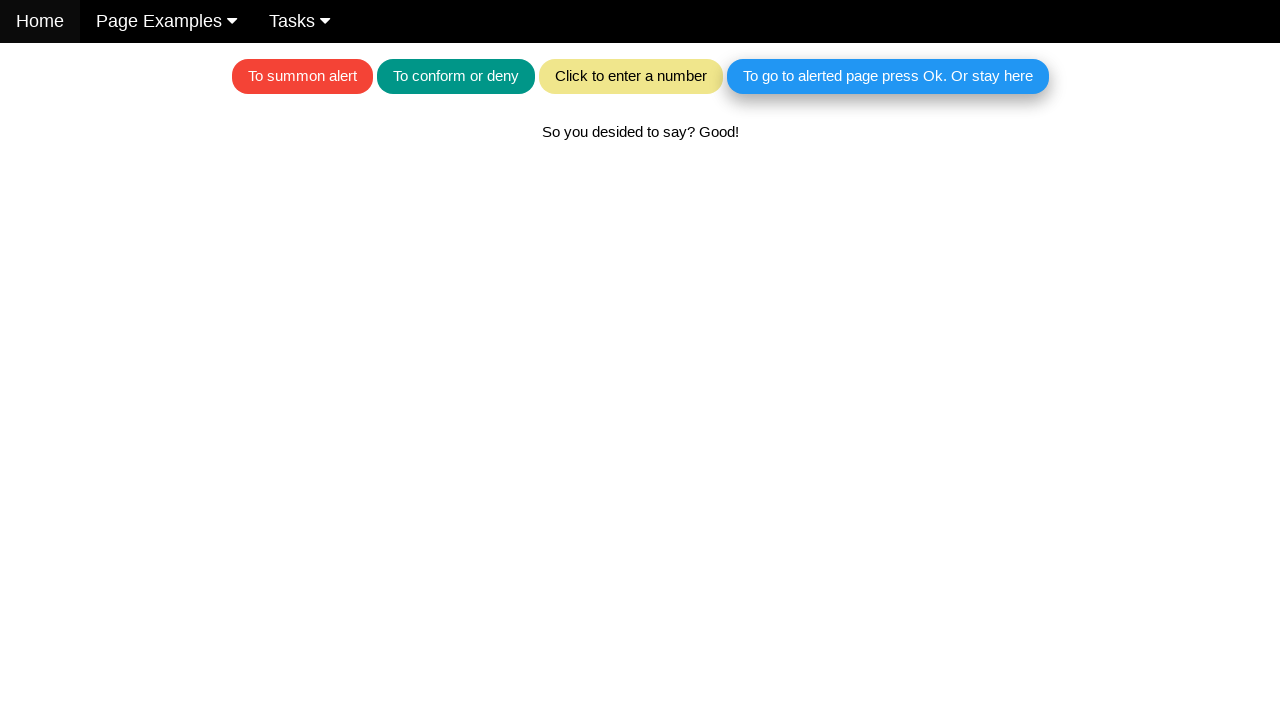

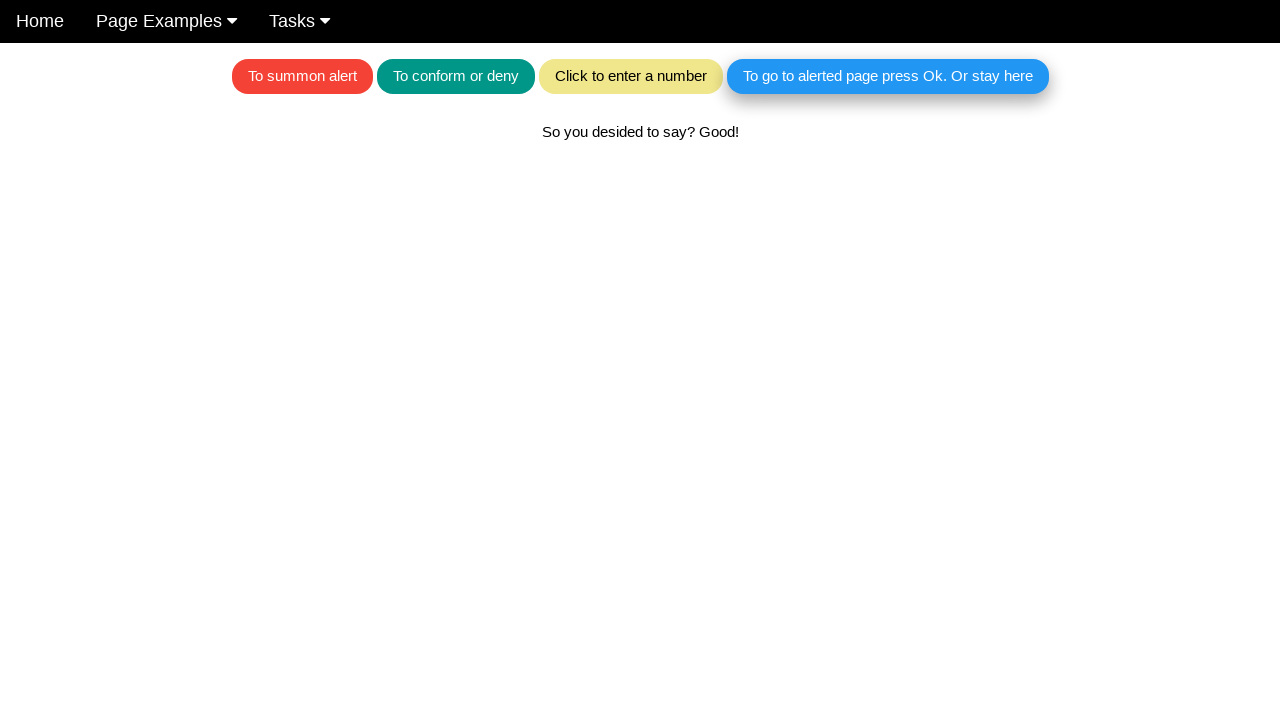